Navigates to SJSU course catalog program page and clicks on a course link to expand course details

Starting URL: https://catalog.sjsu.edu/preview_program.php?catoid=12&poid=3979&returnto=4146

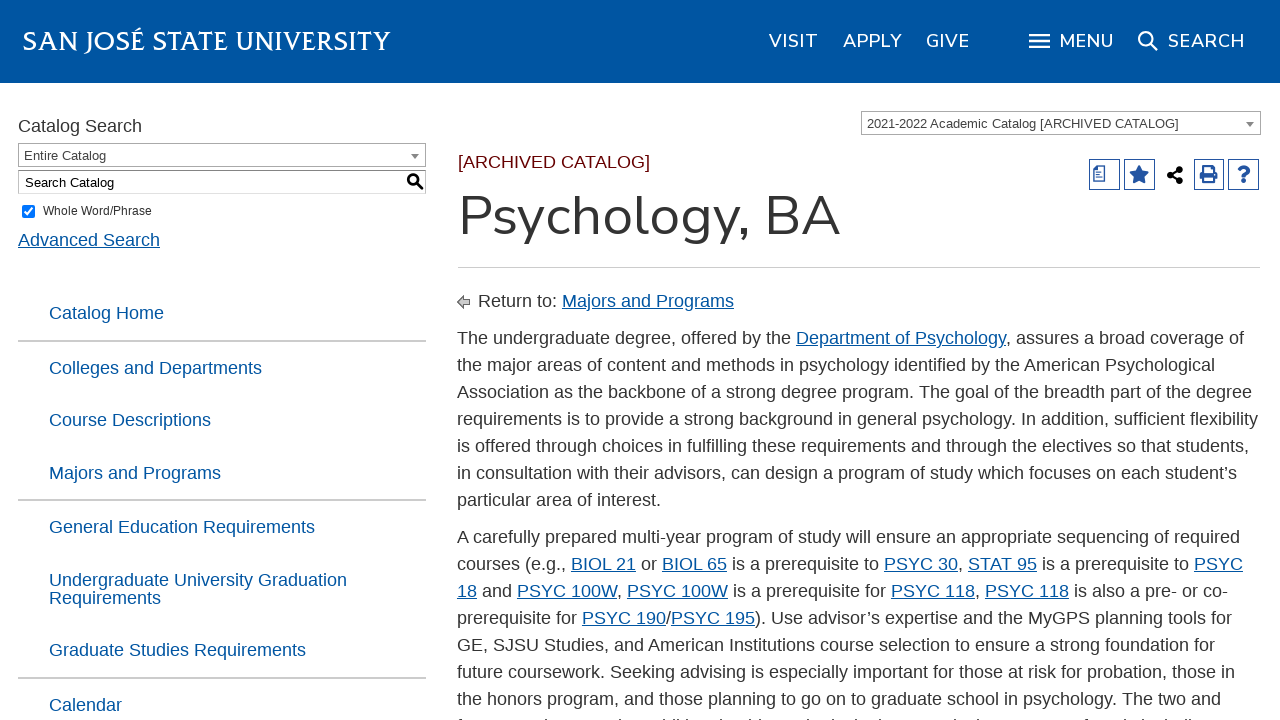

Waited for course link to become visible
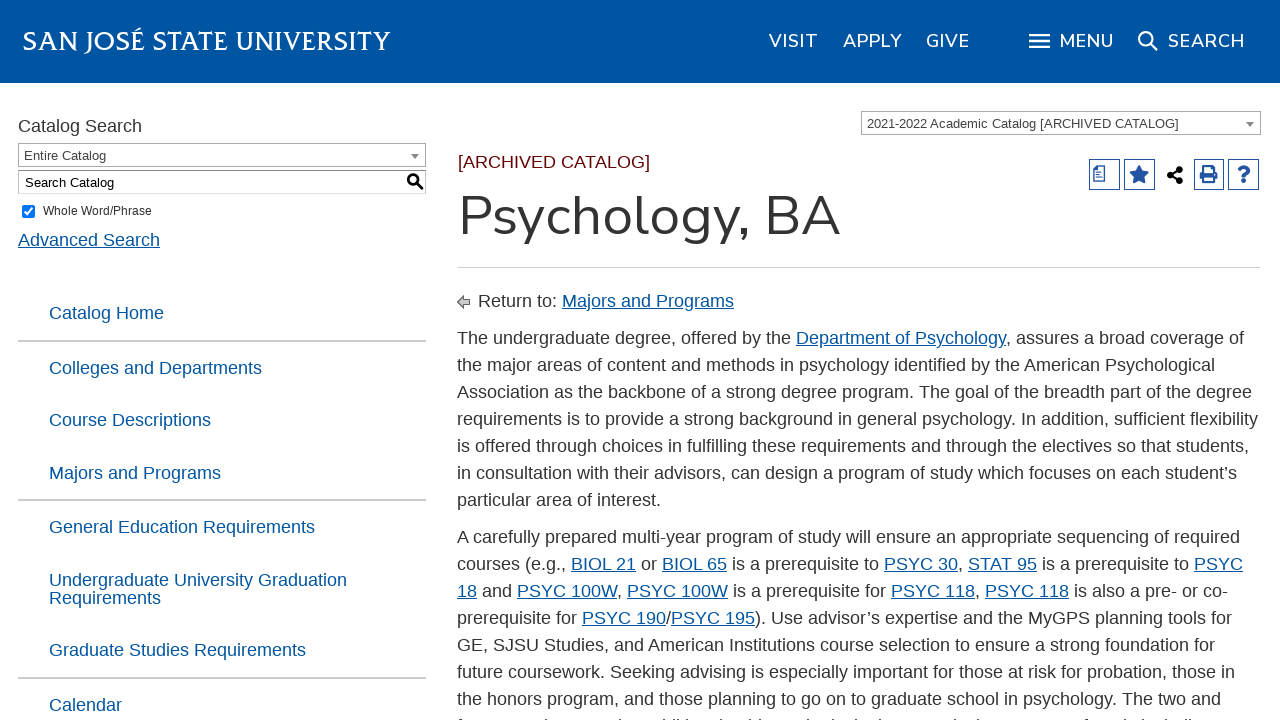

Clicked on course link to expand course details at (608, 360) on #table_block_n2_and_content_wrapper > table > tbody > tr:nth-child(2) > td.block
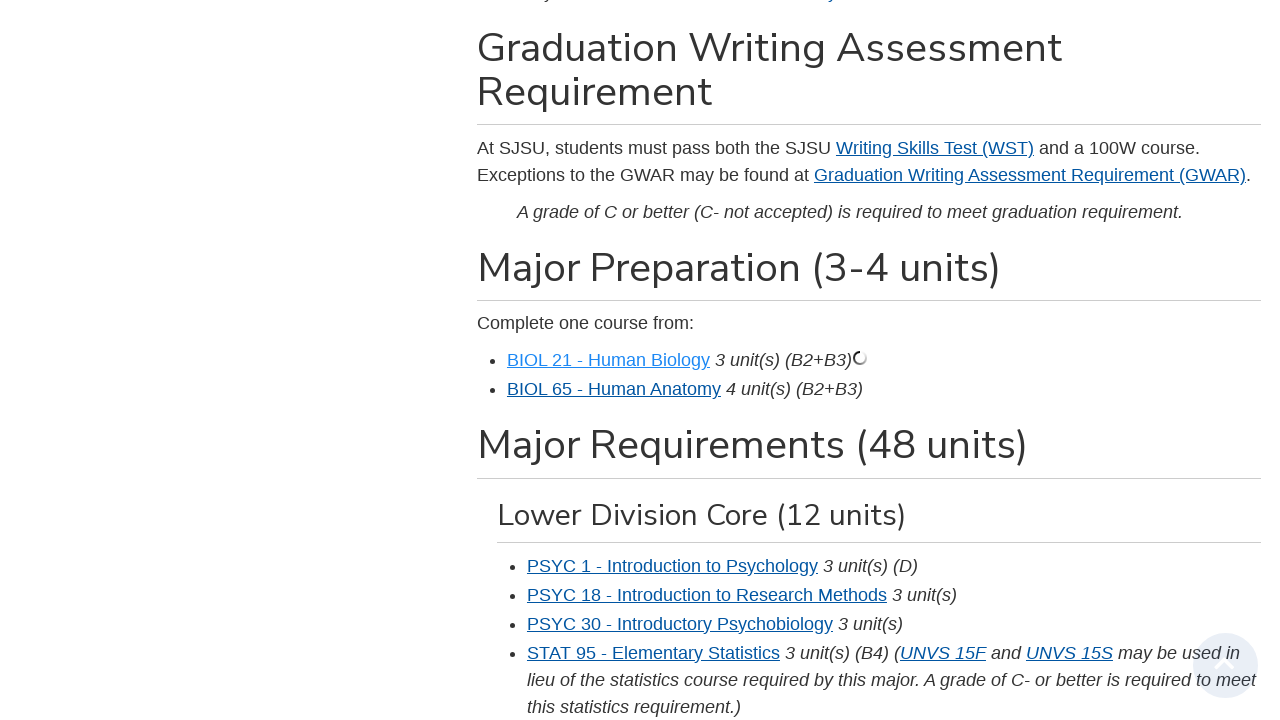

Waited 2 seconds for course details to load
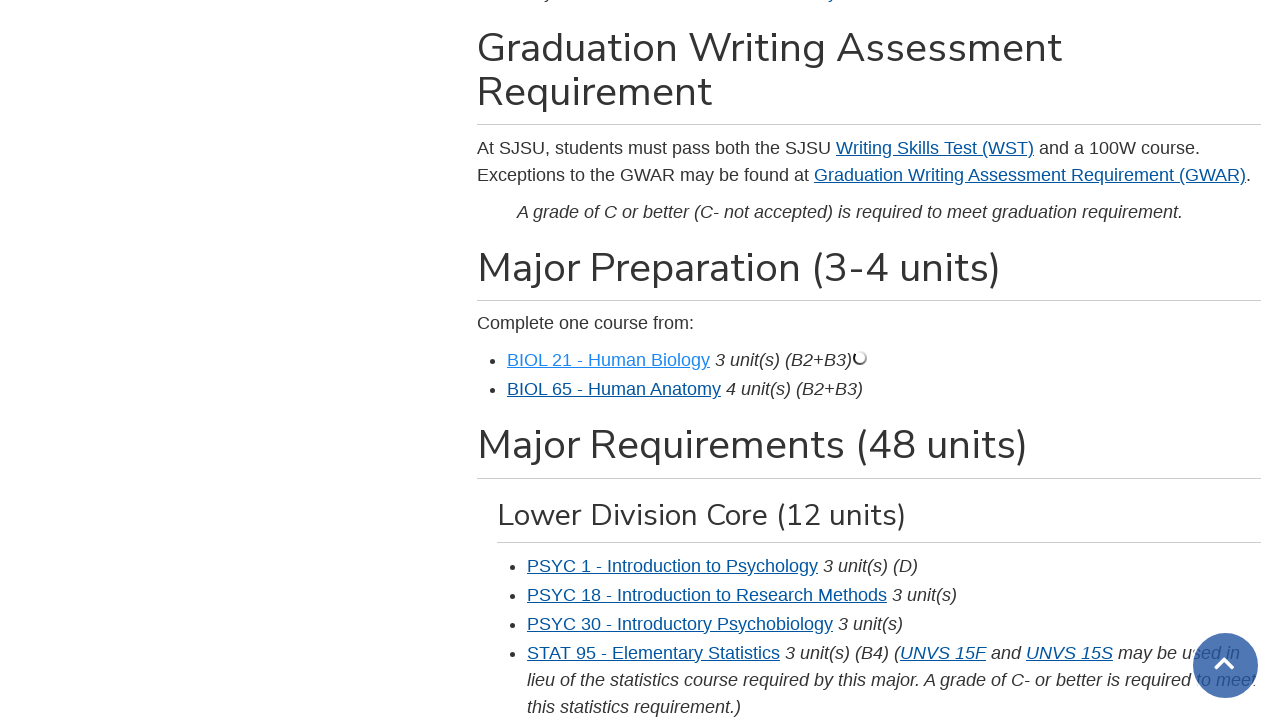

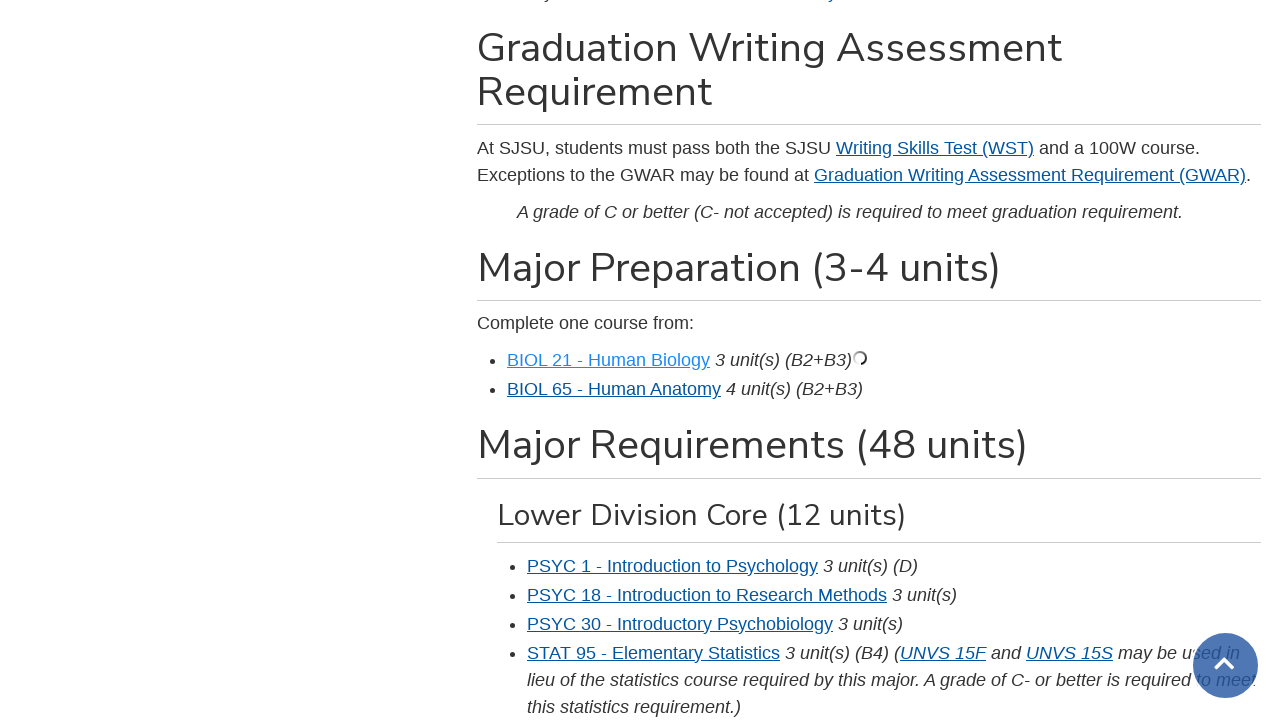